Tests the search functionality on the NNNOW e-commerce website by entering a product search query, submitting the search, and scrolling to load more product results.

Starting URL: https://www.nnnow.com/

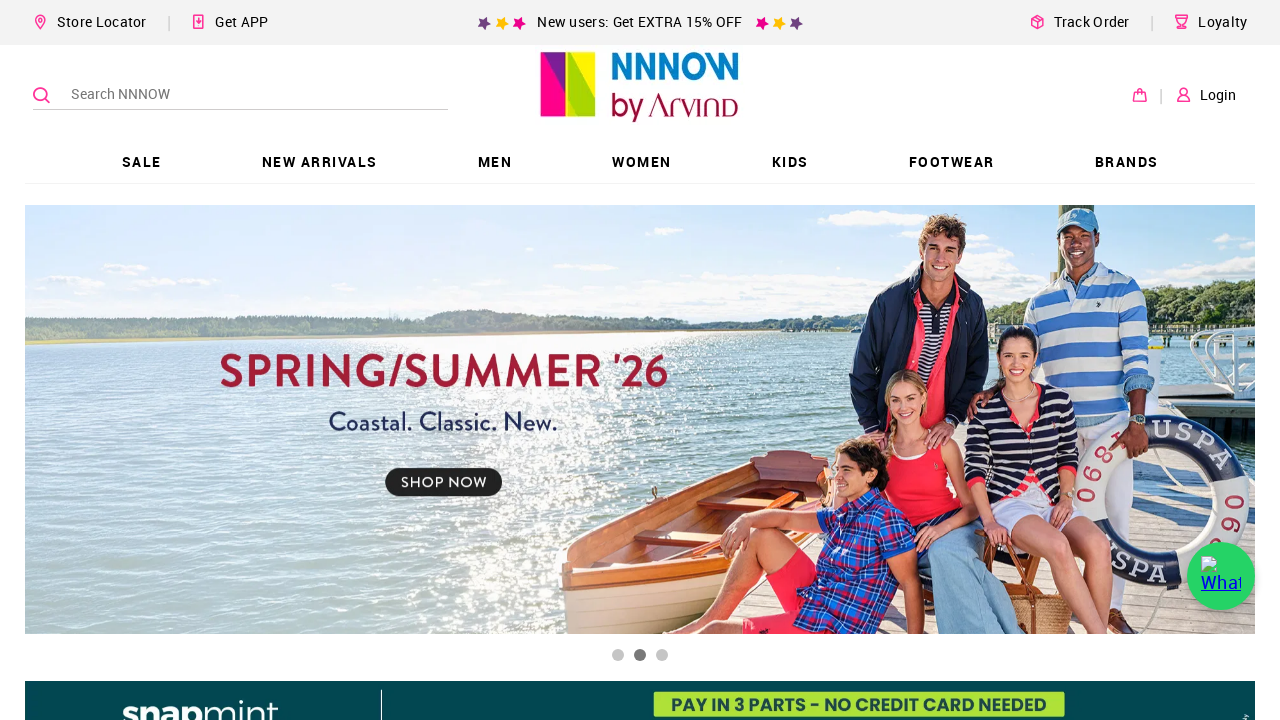

No promotional popup found on .crossIcon
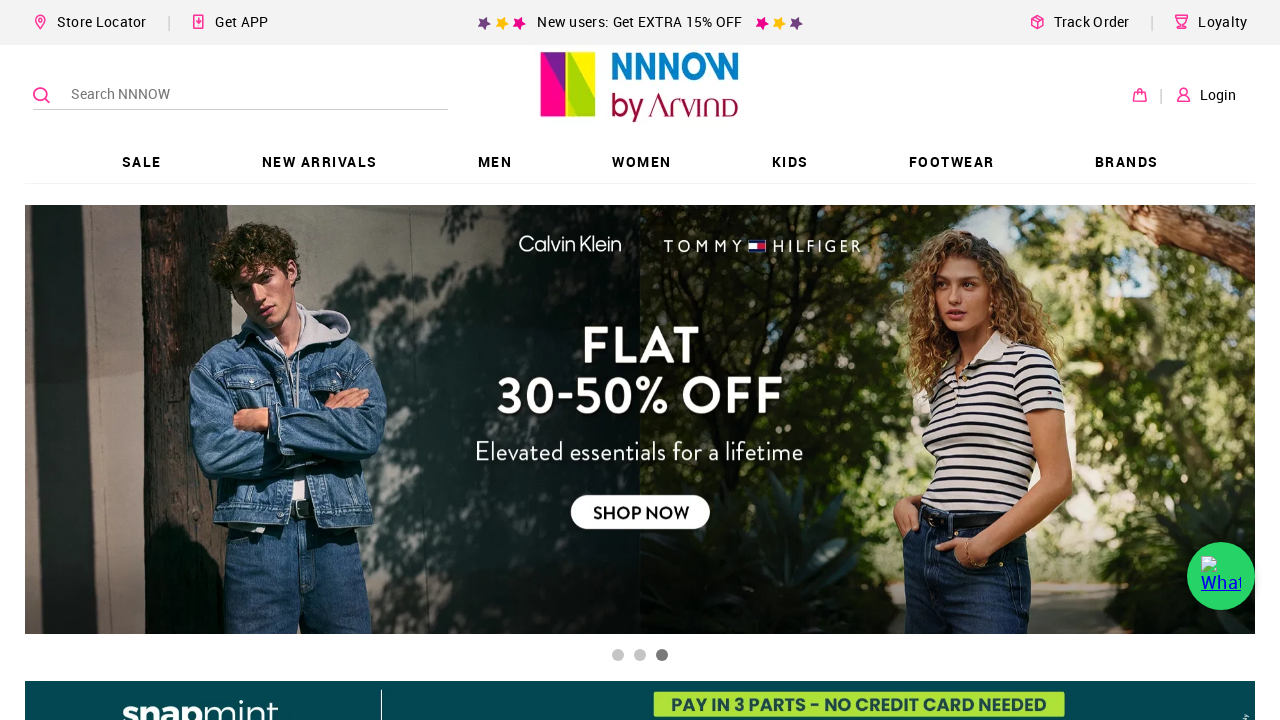

Search input field became available
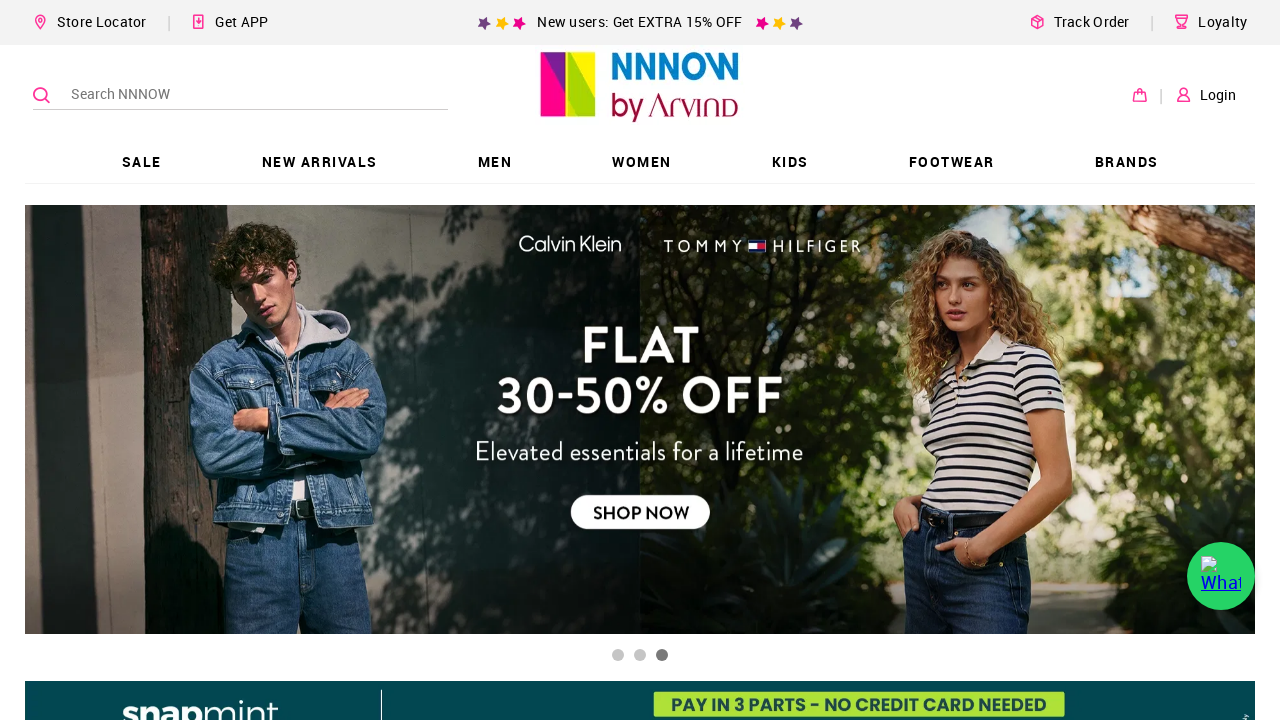

Filled search field with 'sneakers' on input.nwc-inp.nw-searchbar-input
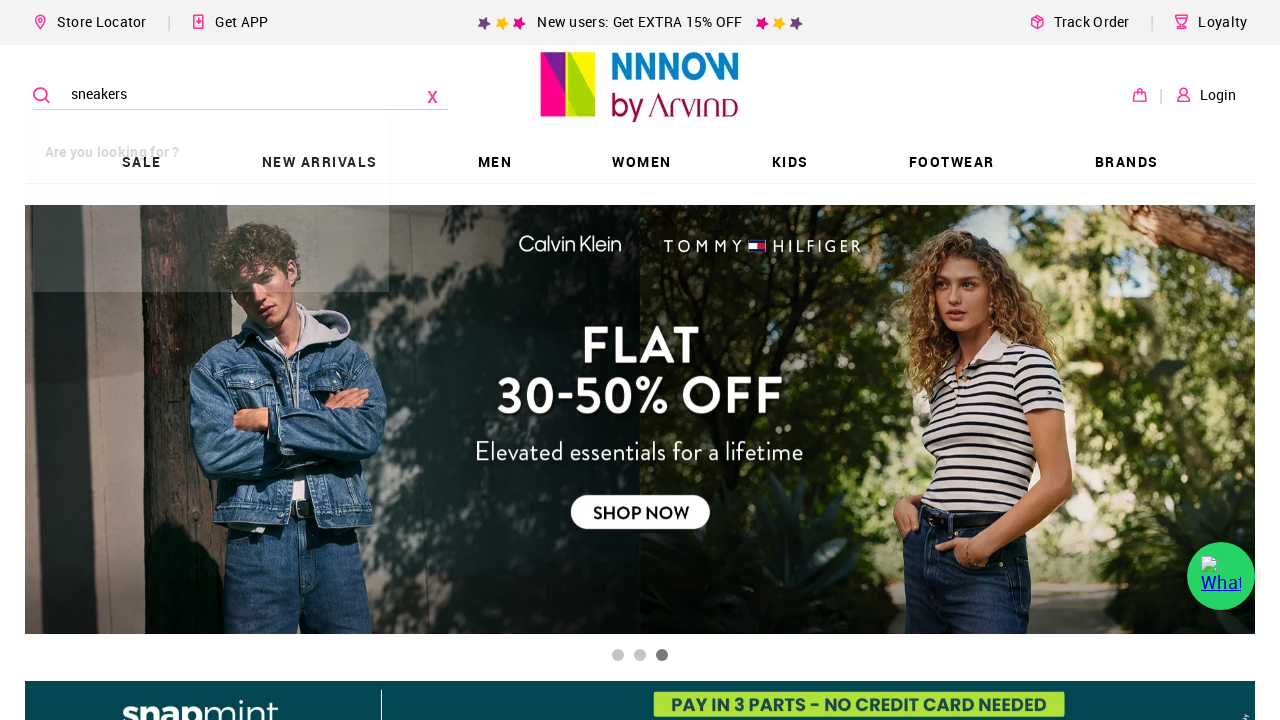

Submitted search query by pressing Enter on input.nwc-inp.nw-searchbar-input
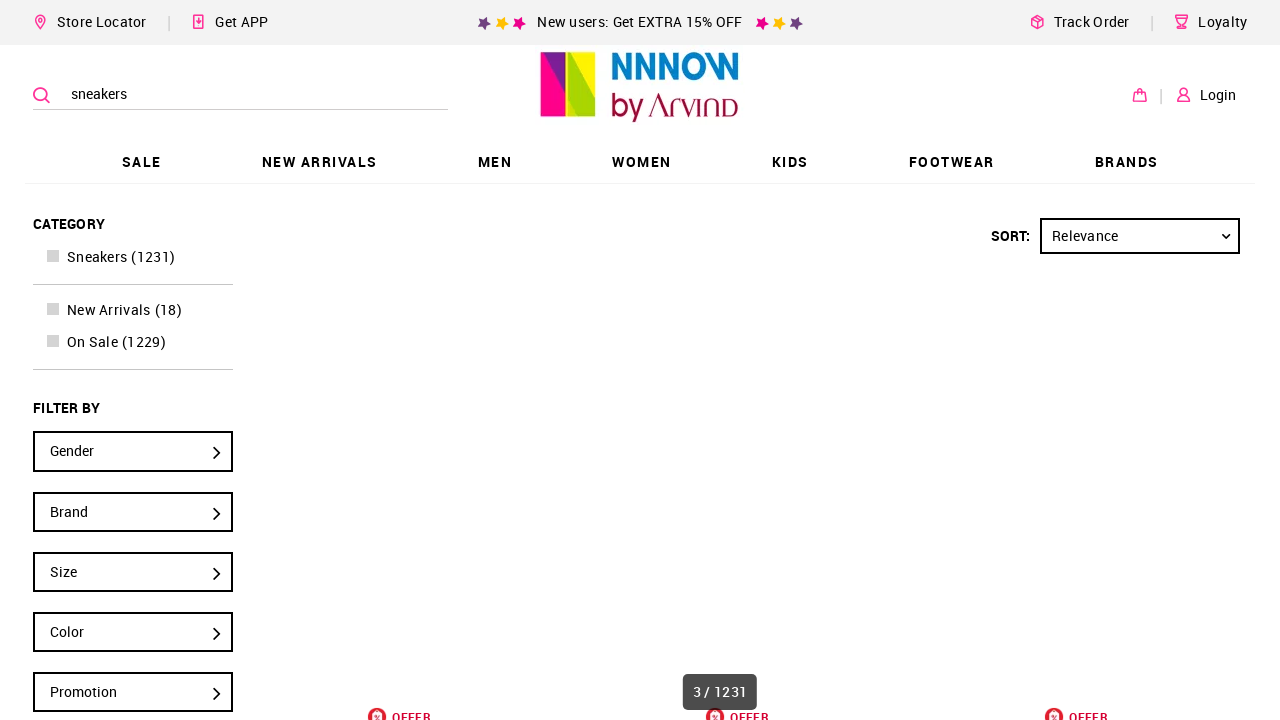

Product results loaded on page
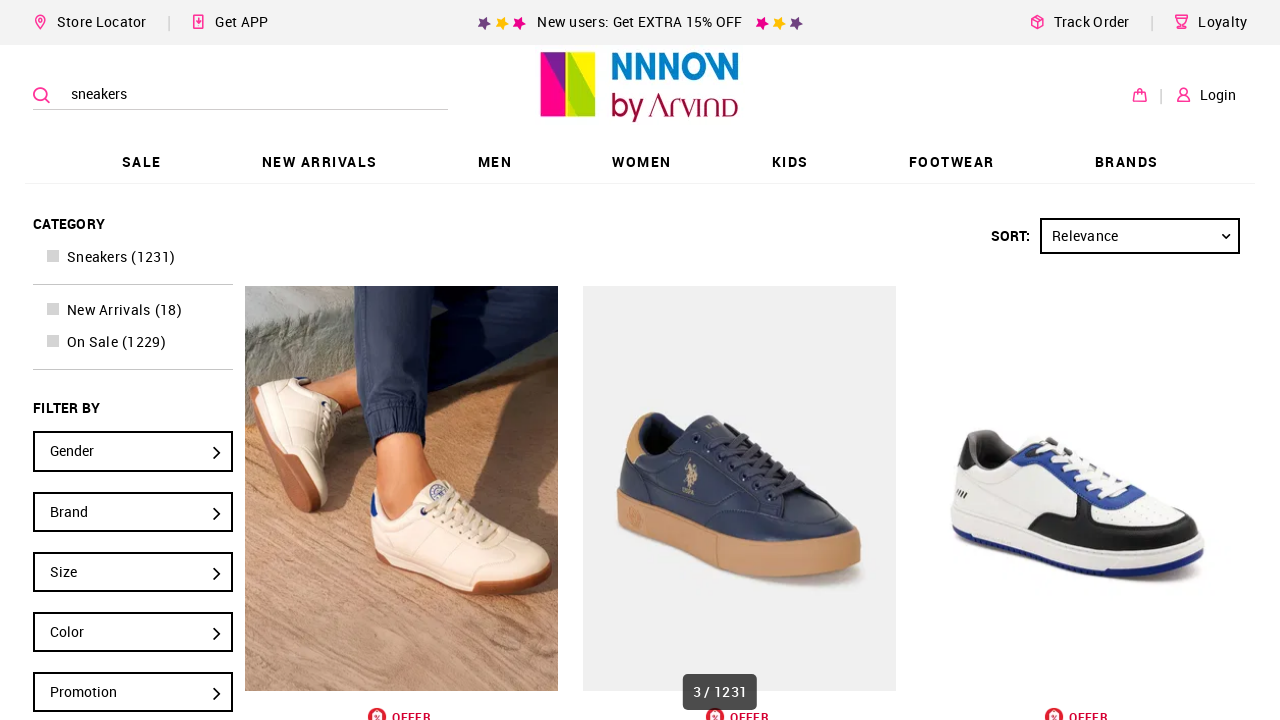

Scrolled down to load more products
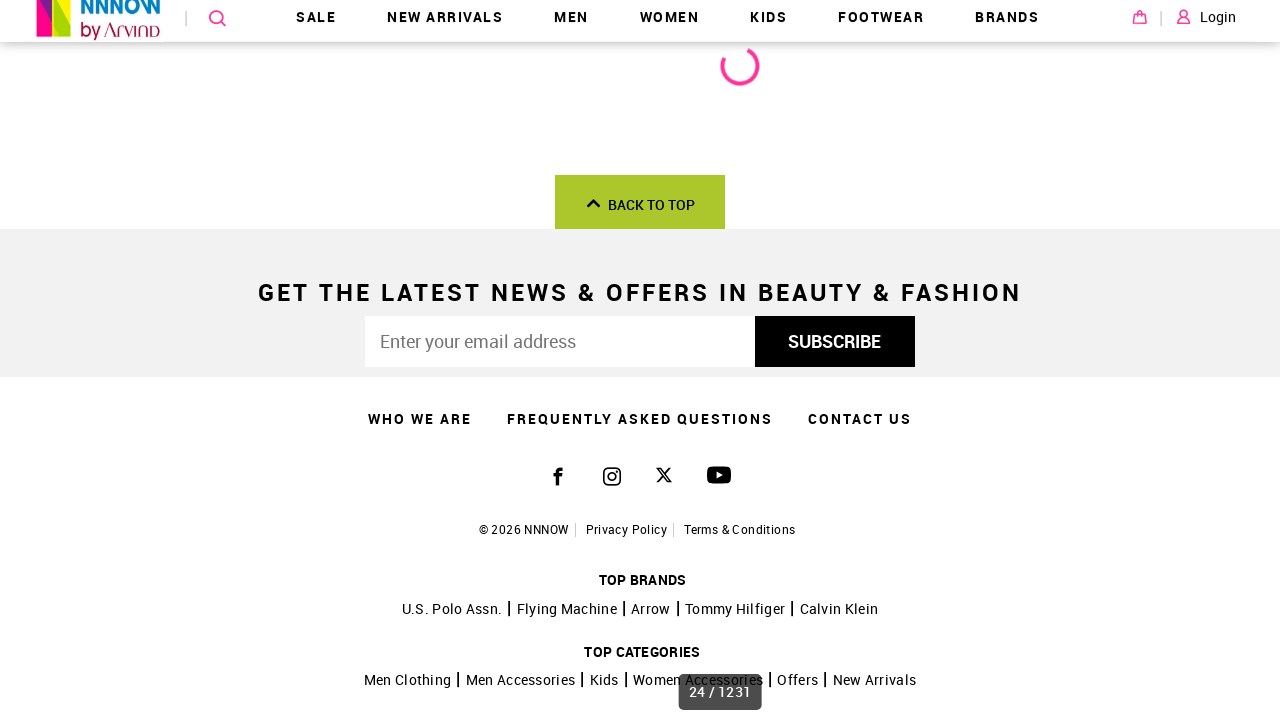

Waited 2 seconds for products to load
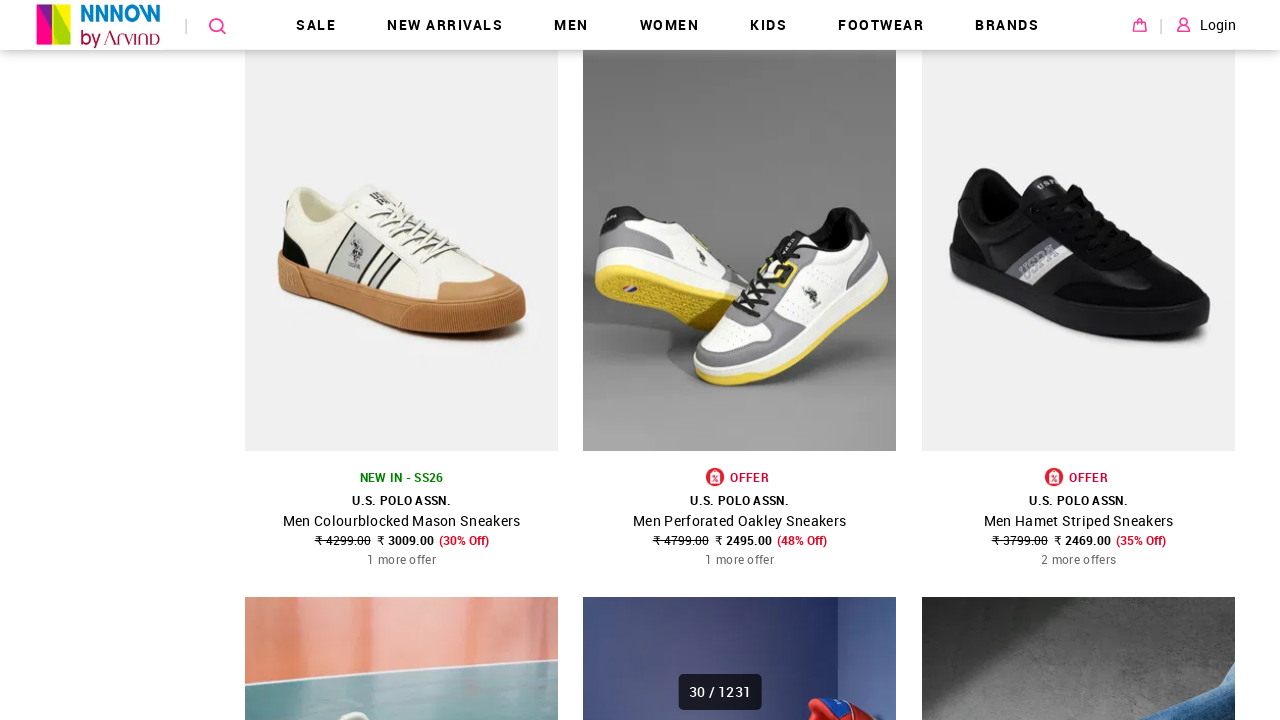

Scrolled down to load more products
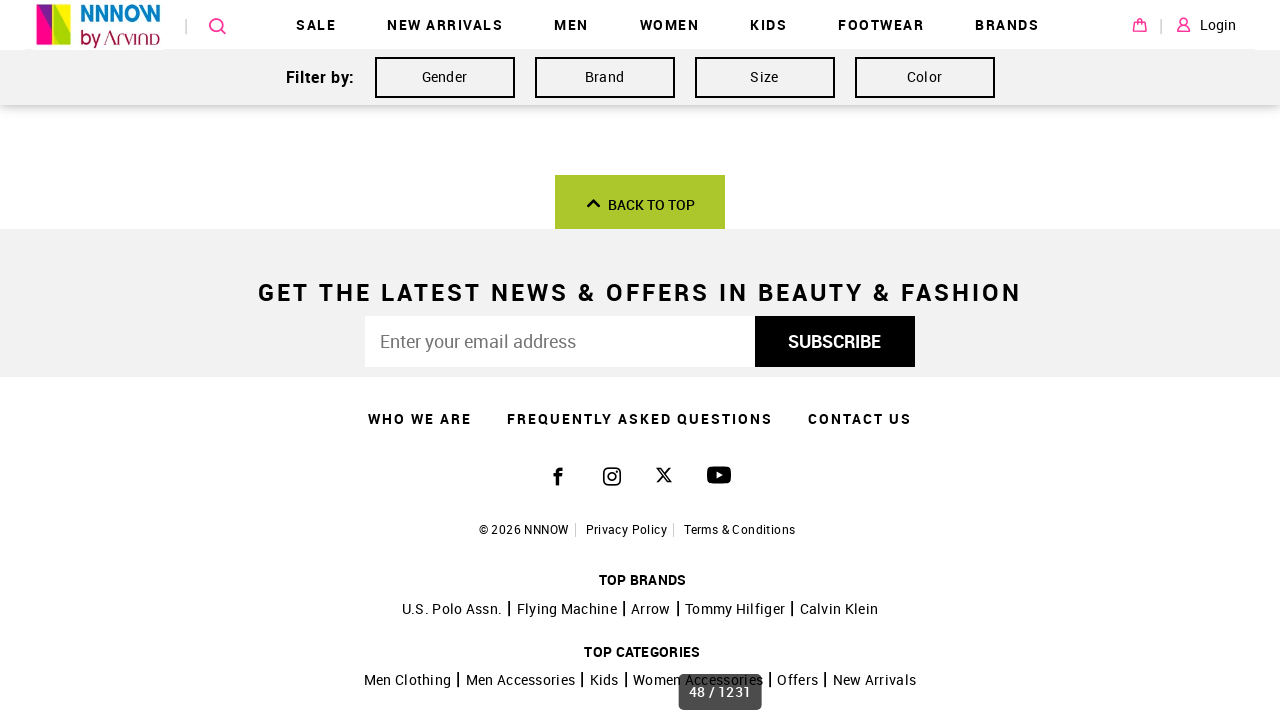

Waited 2 seconds for products to load
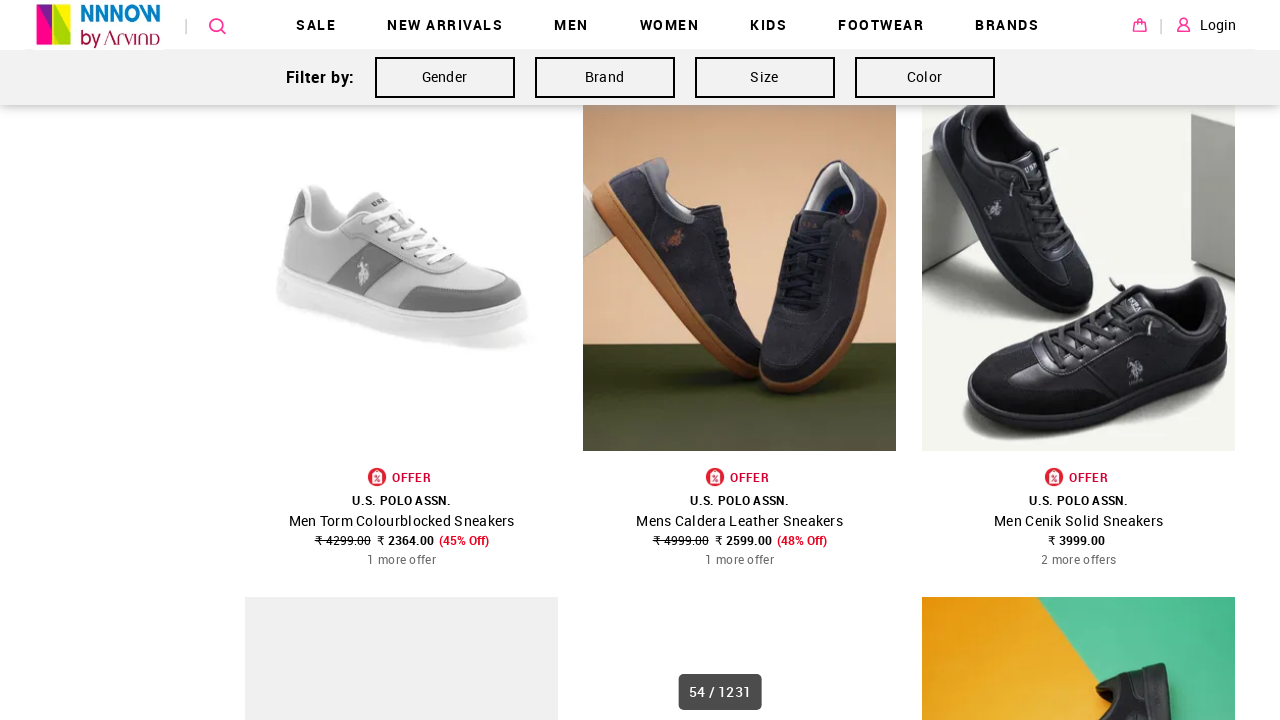

Scrolled down to load more products
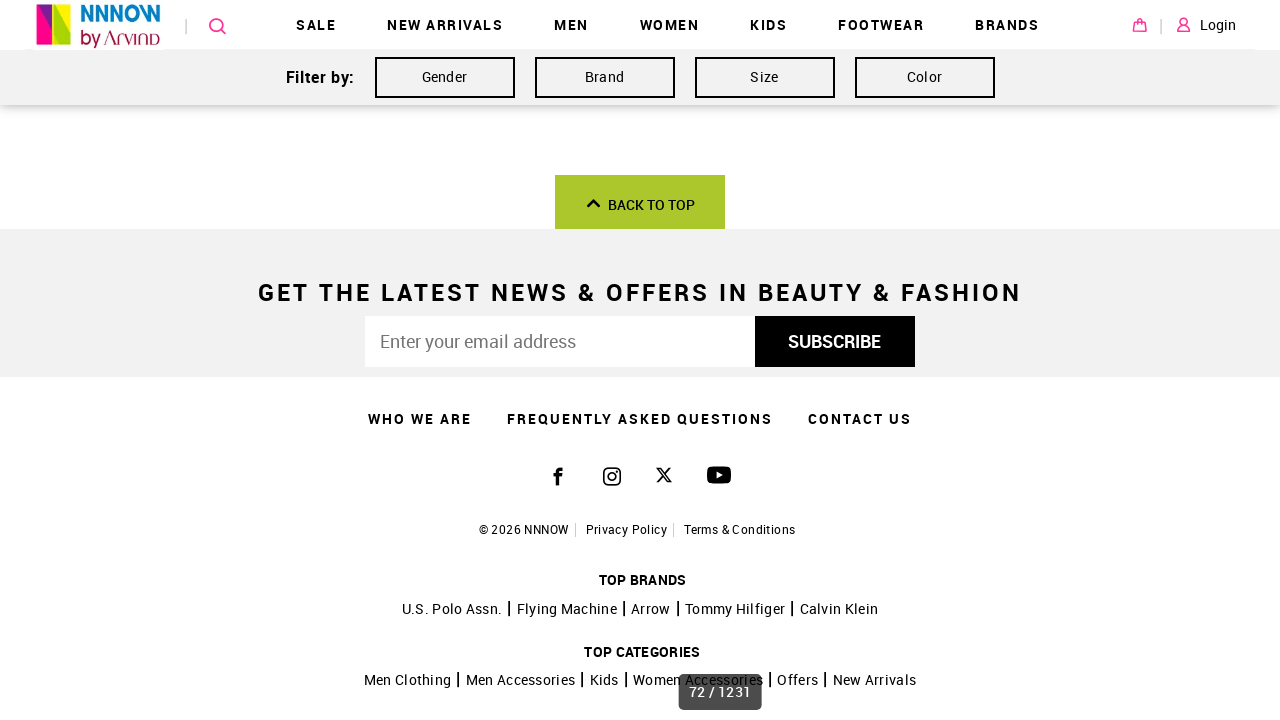

Waited 2 seconds for products to load
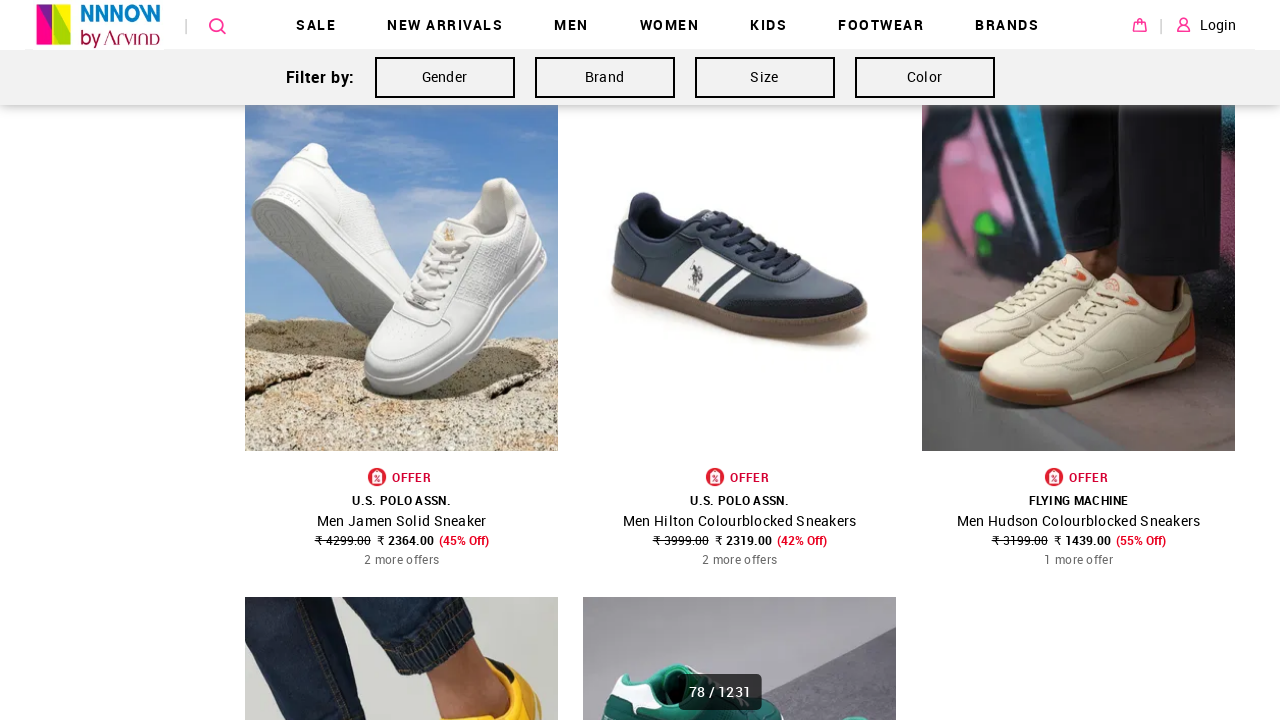

Verified product list is displayed
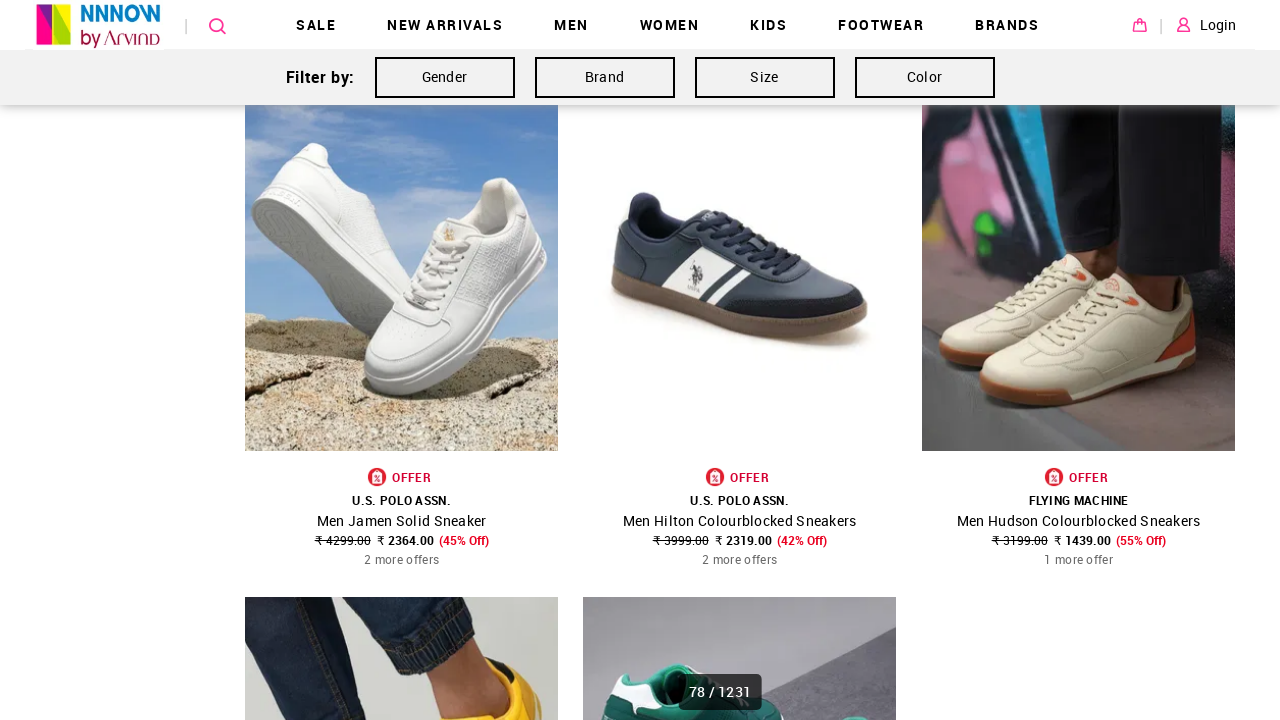

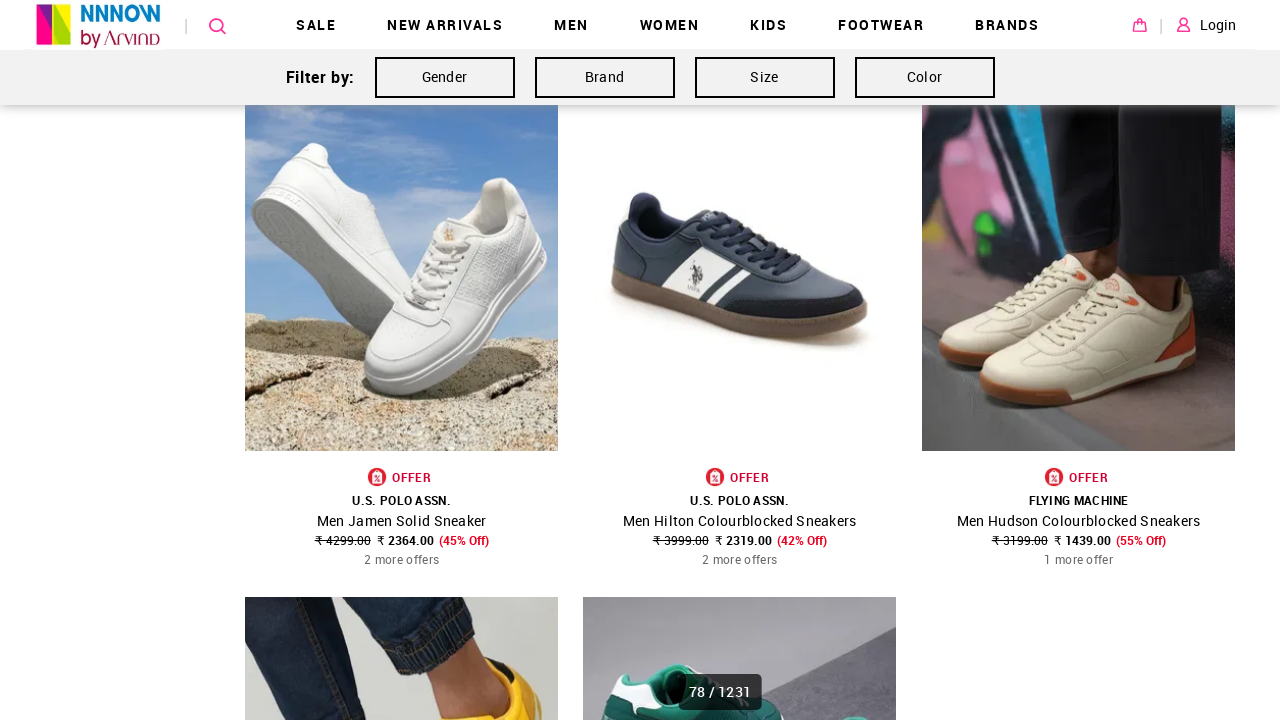